Tests radio button selection by clicking gender and years of experience options on a practice form

Starting URL: https://awesomeqa.com/practice.html

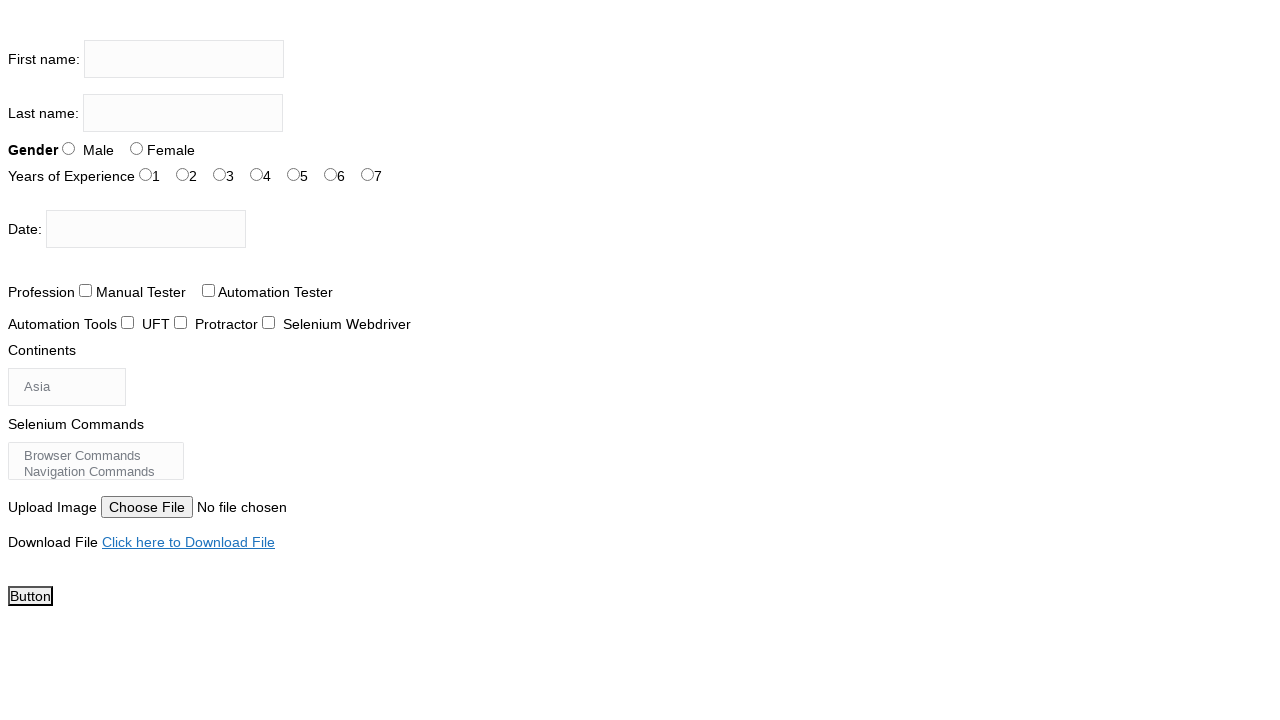

Clicked gender radio button (Male) at (68, 148) on xpath=//input[@id='sex-0']
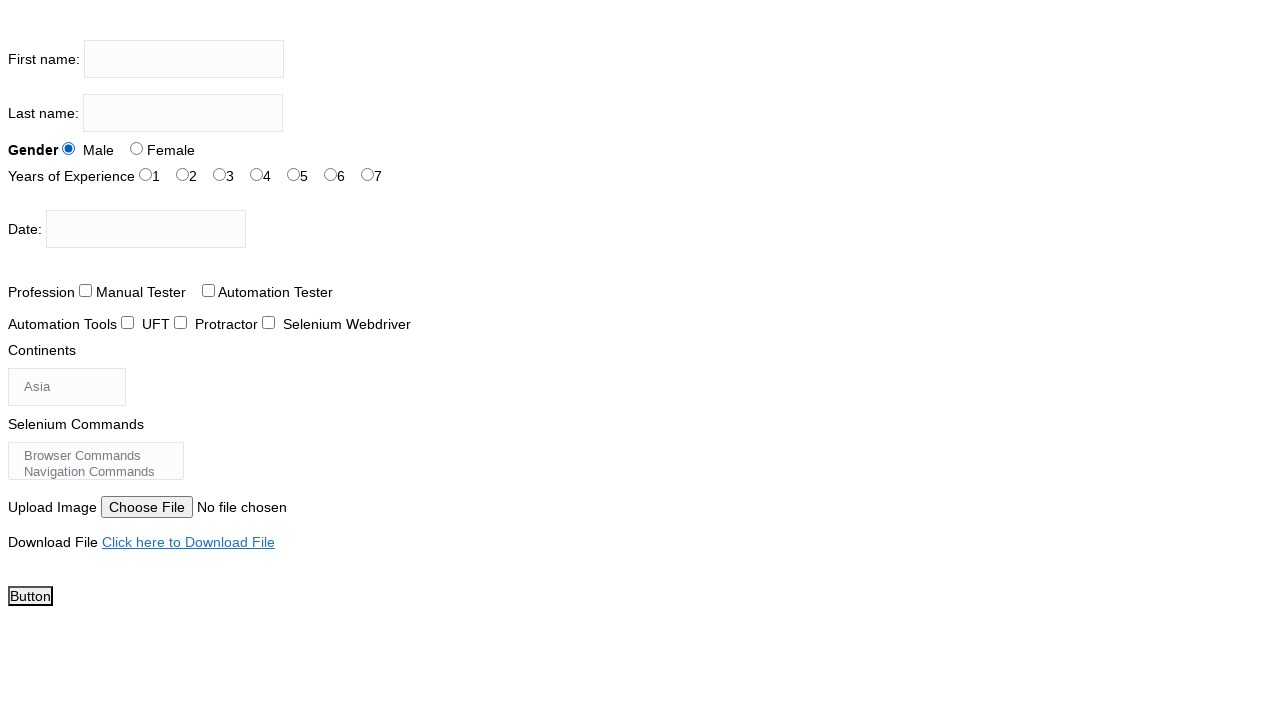

Clicked years of experience radio button (exp-3) at (256, 174) on input[name='exp'] >> nth=3
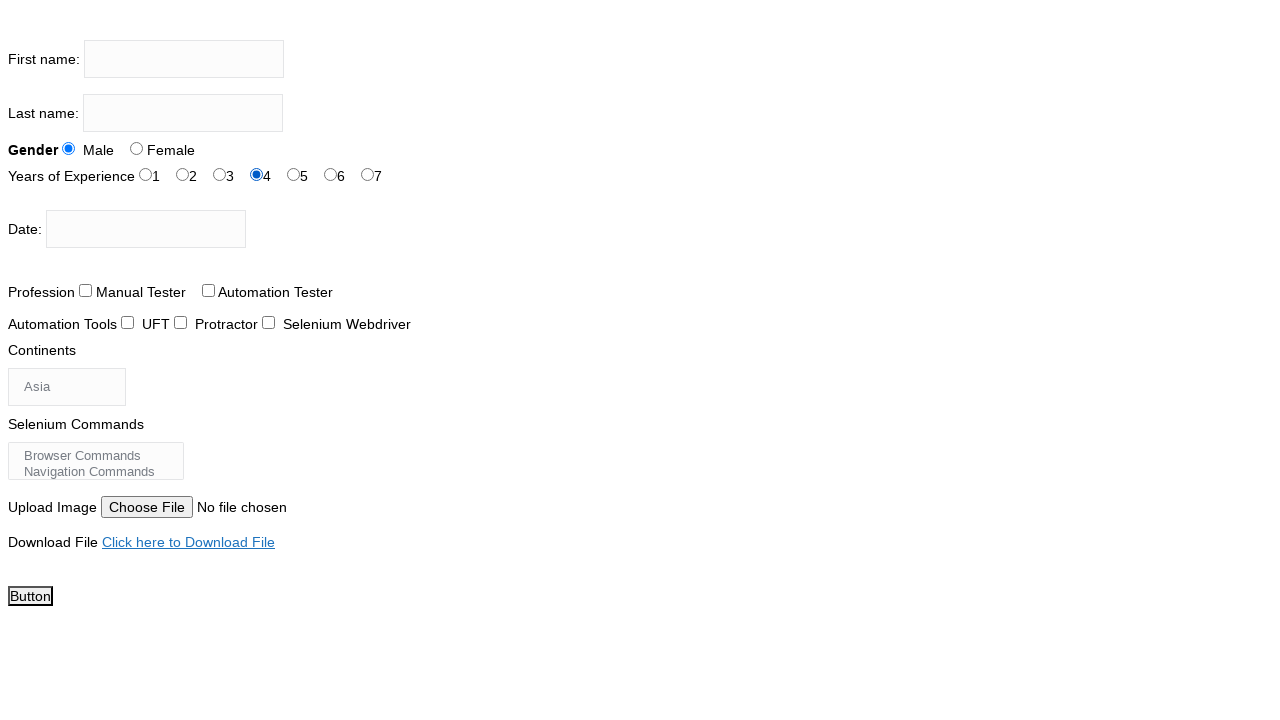

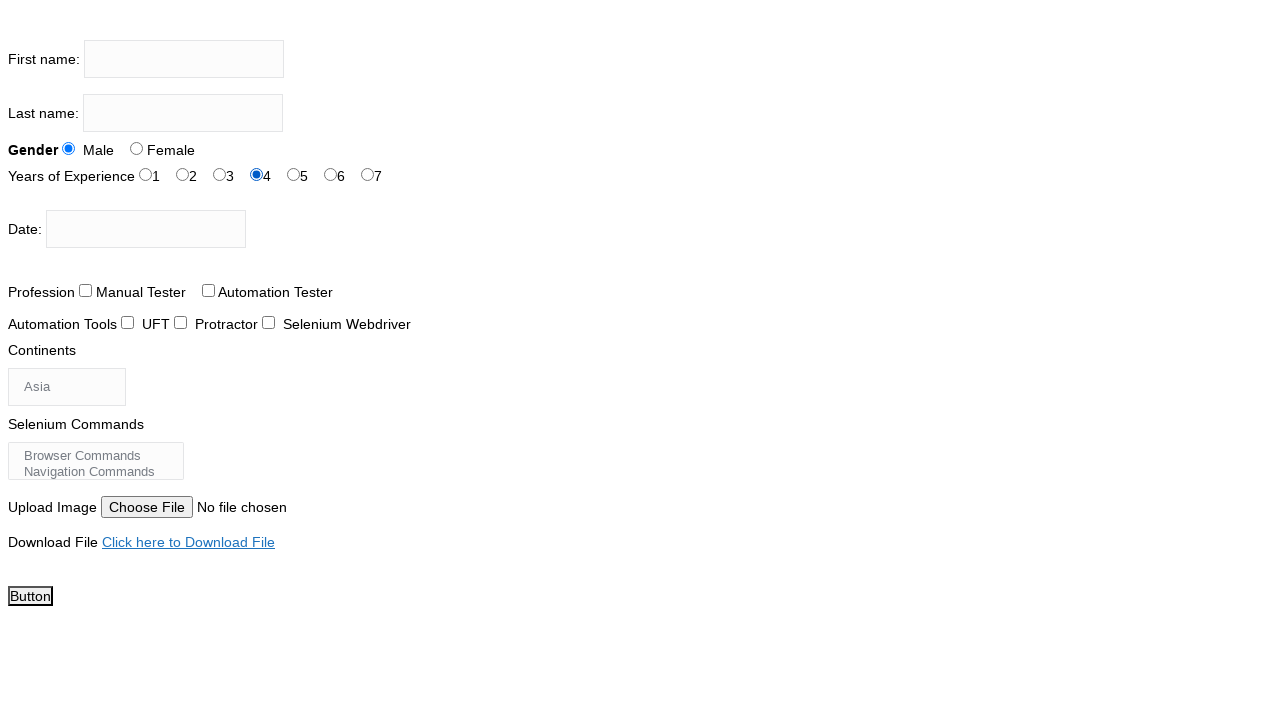